Tests AJAX loading functionality by clicking a button and waiting for dynamic content to appear

Starting URL: http://uitestingplayground.com/ajax

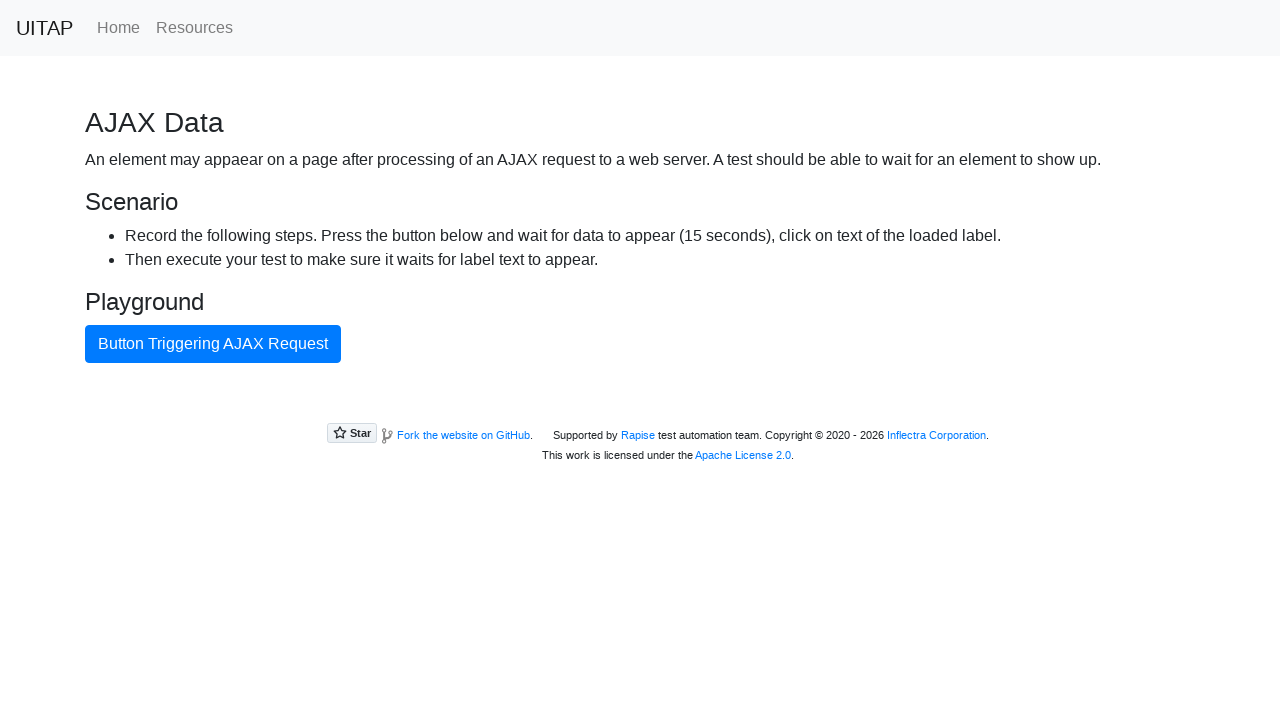

Clicked AJAX button to trigger data loading at (213, 344) on #ajaxButton
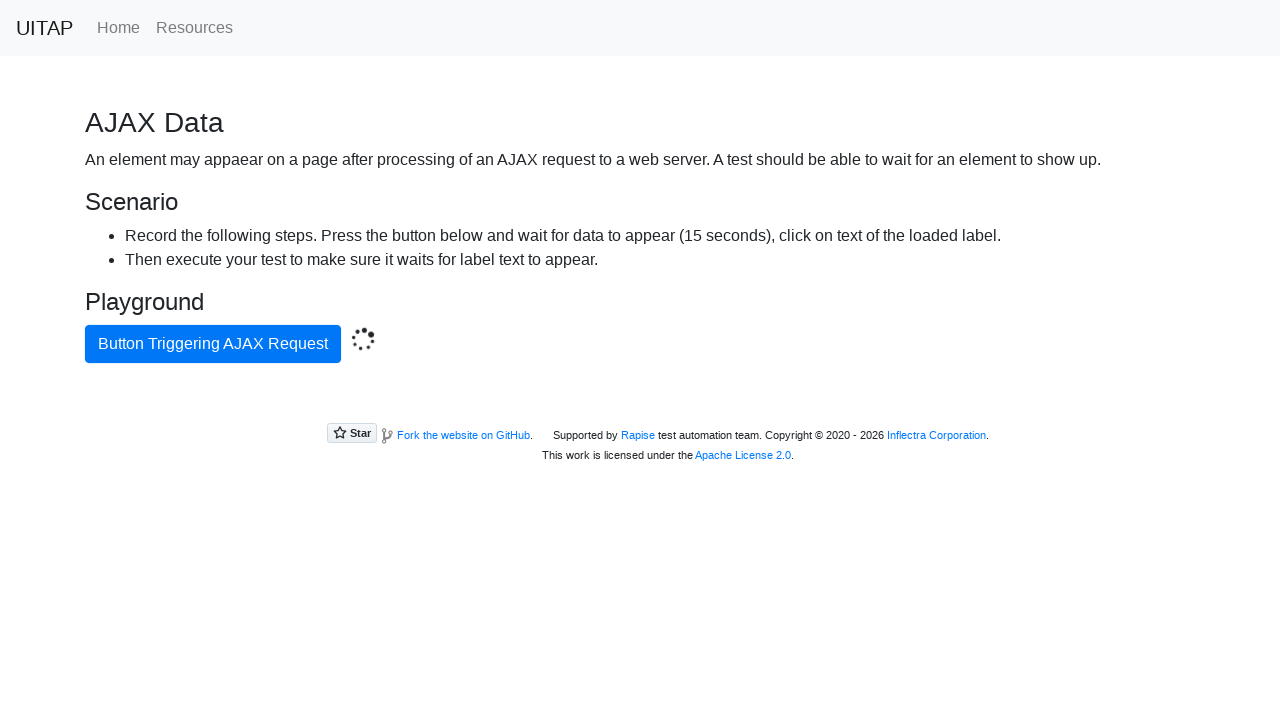

Waited for AJAX content to load with expected text
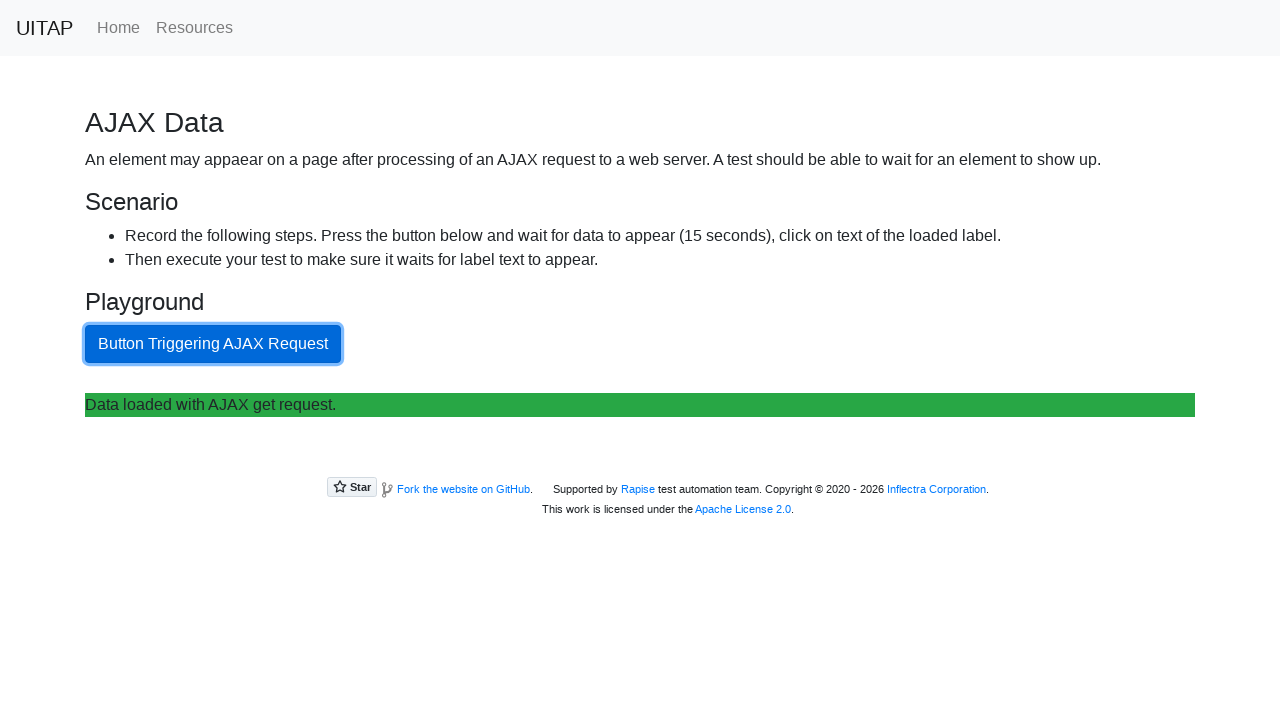

Located success message element
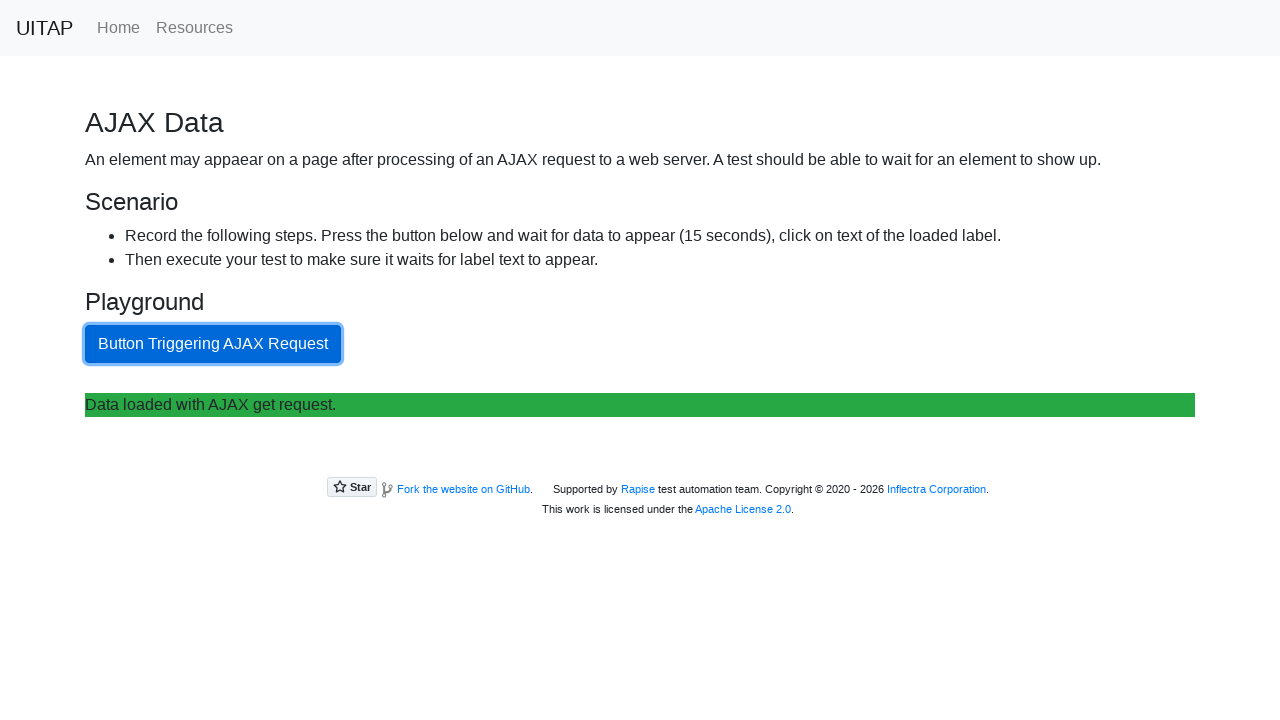

Verified success message displays 'Data loaded with AJAX get request.'
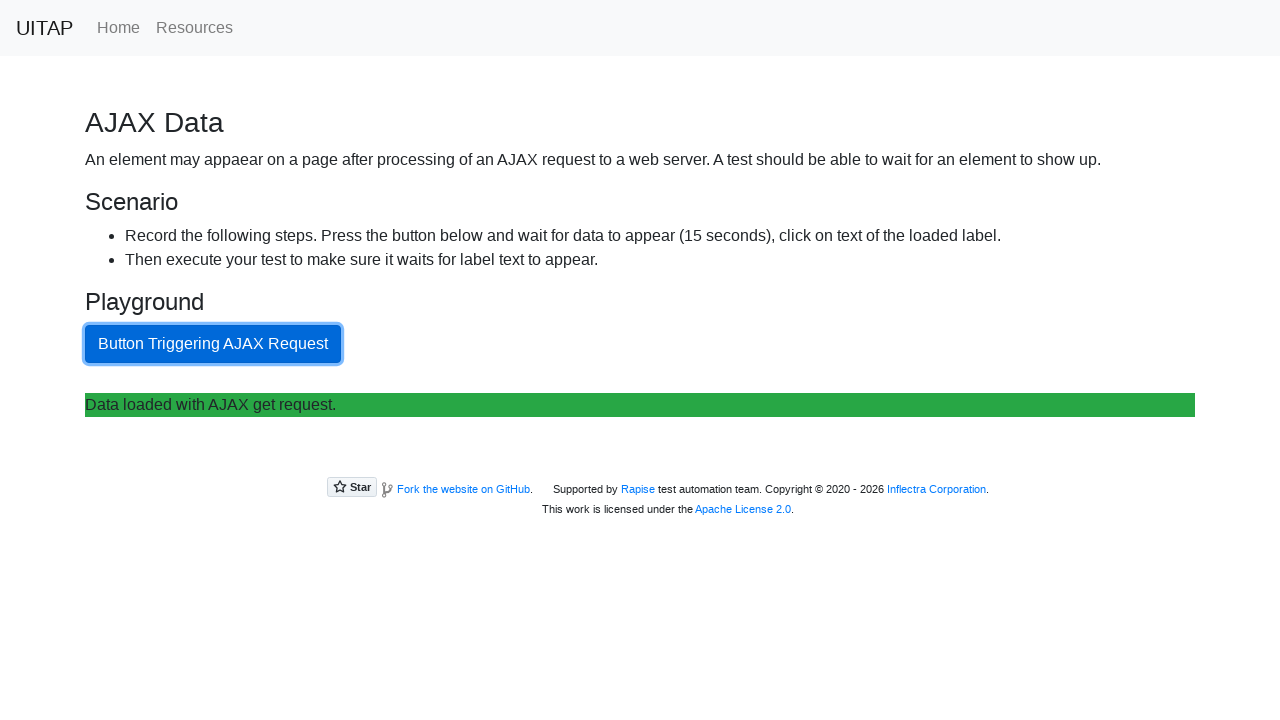

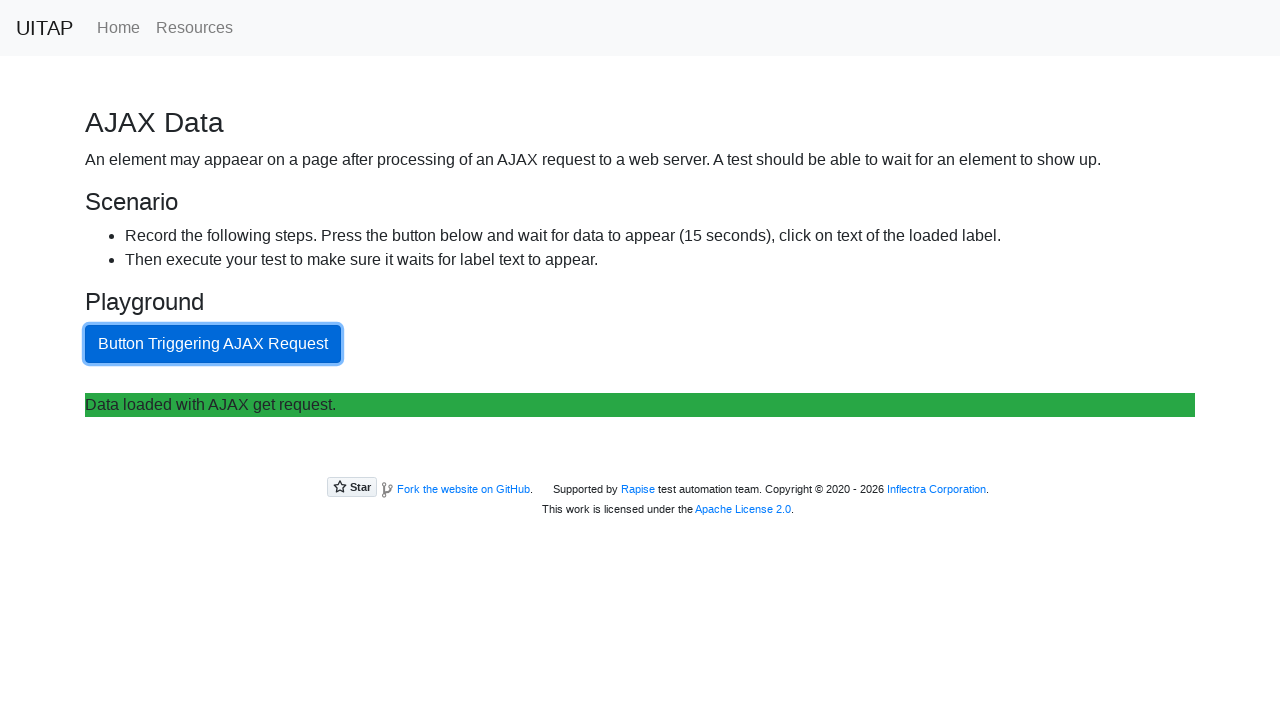